Tests marking individual items as complete by clicking their checkboxes

Starting URL: https://demo.playwright.dev/todomvc

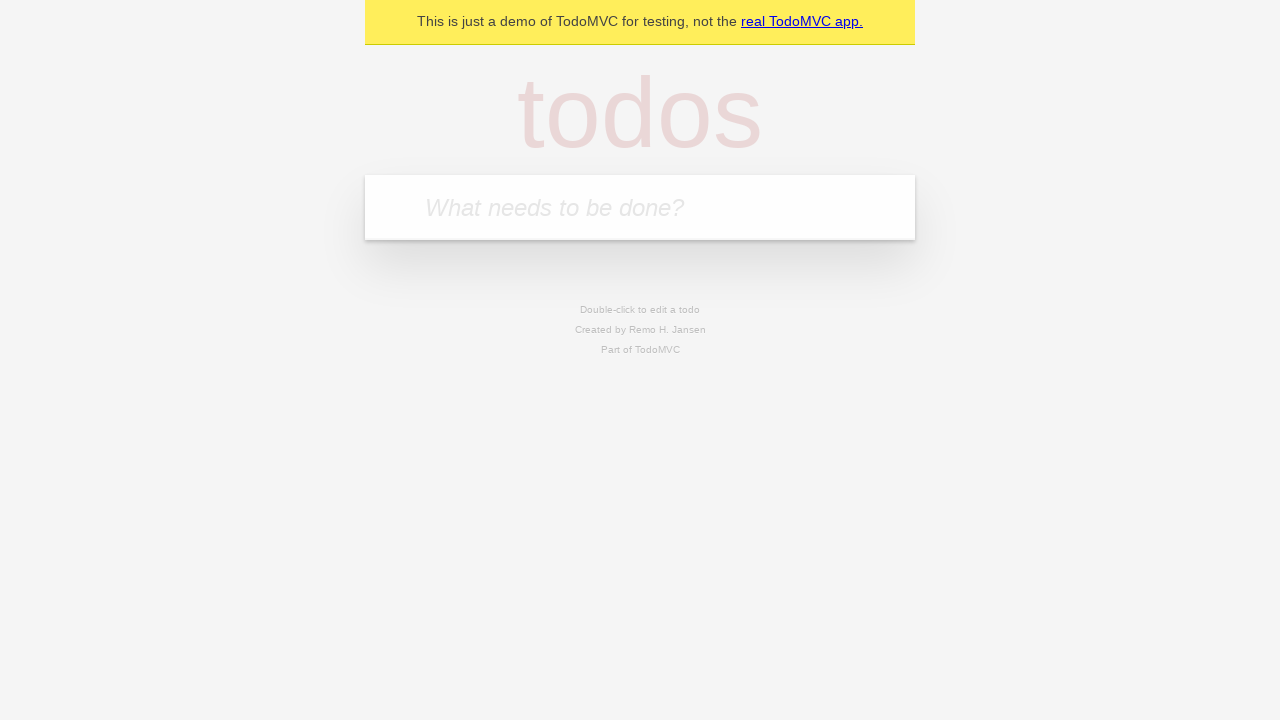

Filled todo input with 'buy some cheese' on internal:attr=[placeholder="What needs to be done?"i]
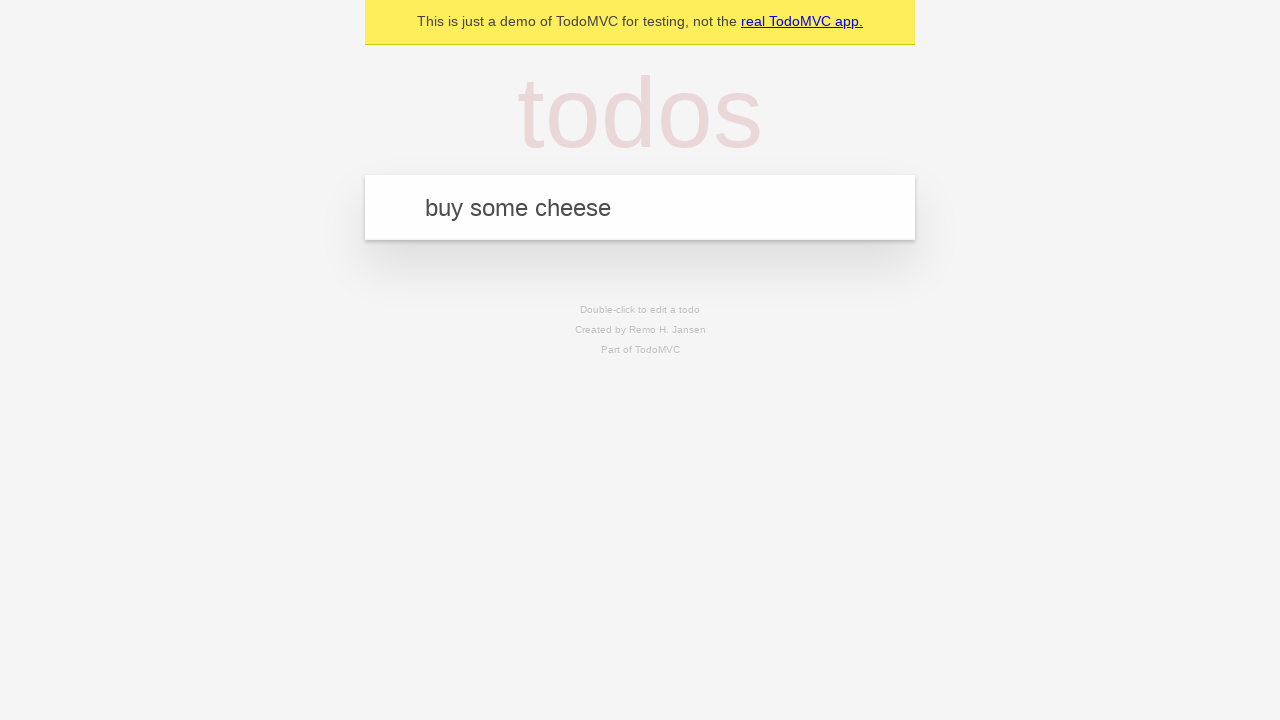

Pressed Enter to create todo item 'buy some cheese' on internal:attr=[placeholder="What needs to be done?"i]
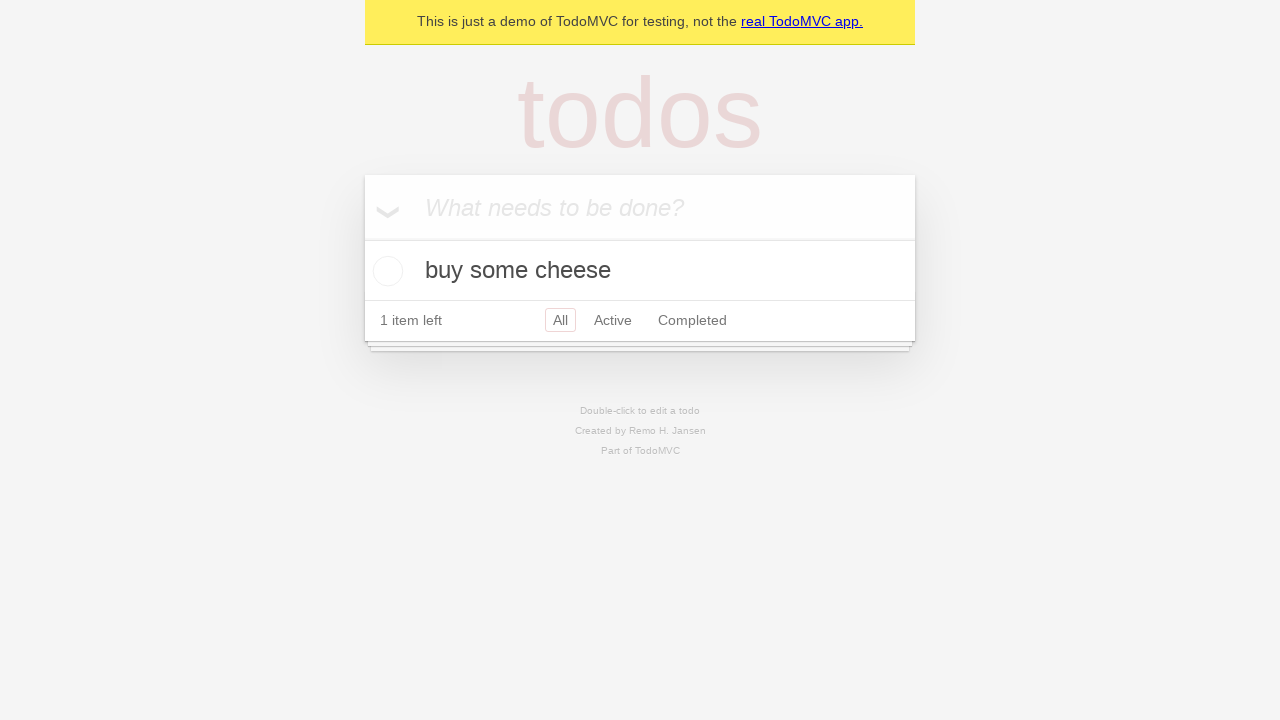

Filled todo input with 'feed the cat' on internal:attr=[placeholder="What needs to be done?"i]
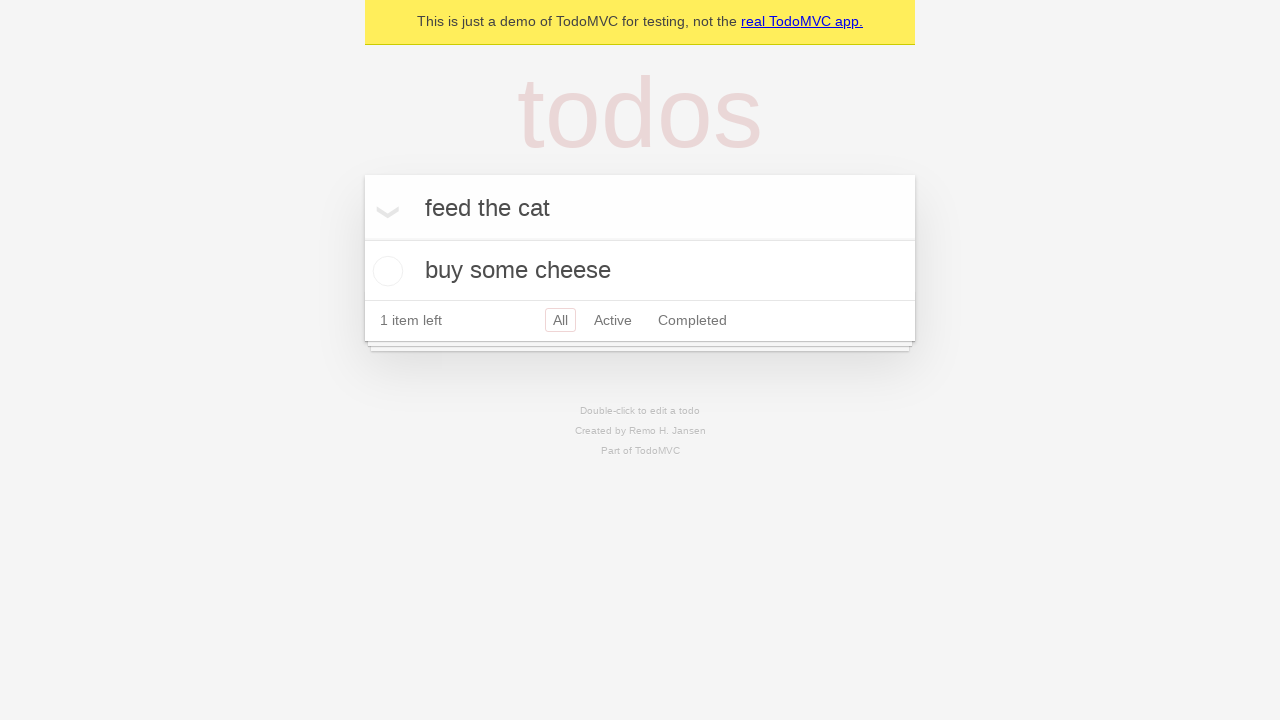

Pressed Enter to create todo item 'feed the cat' on internal:attr=[placeholder="What needs to be done?"i]
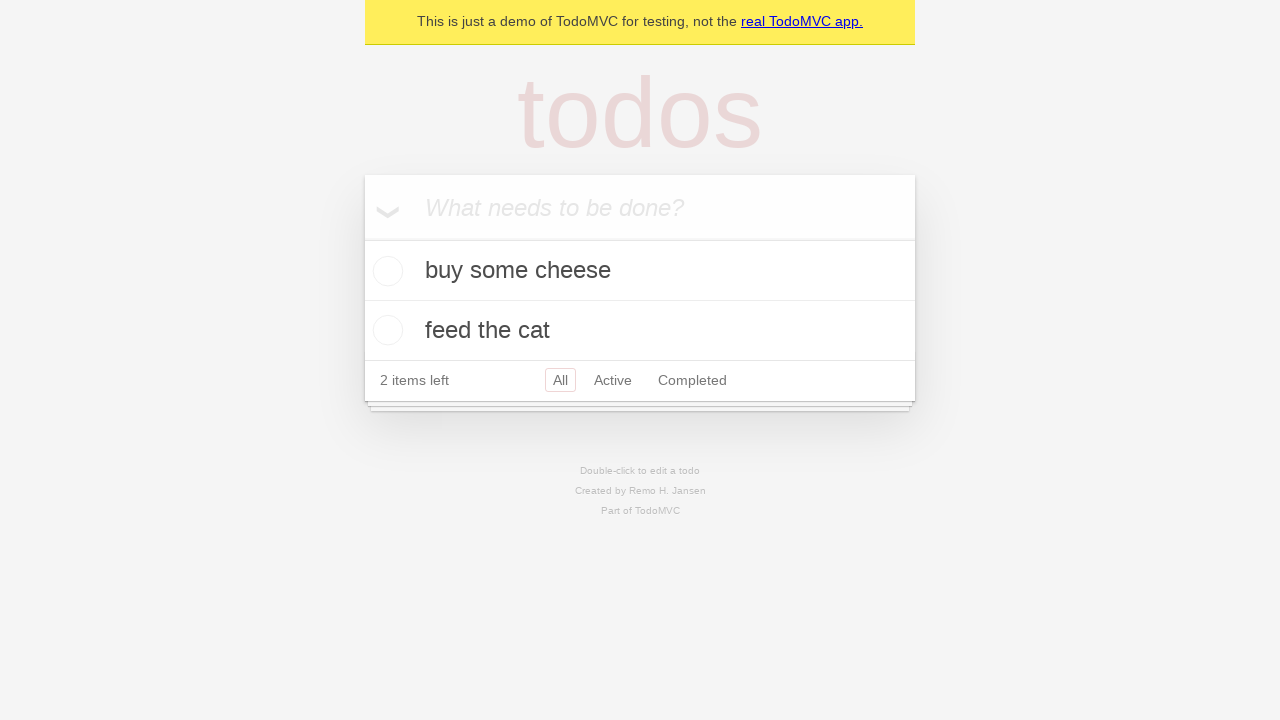

Checked checkbox for first todo item 'buy some cheese' at (385, 271) on internal:testid=[data-testid="todo-item"s] >> nth=0 >> internal:role=checkbox
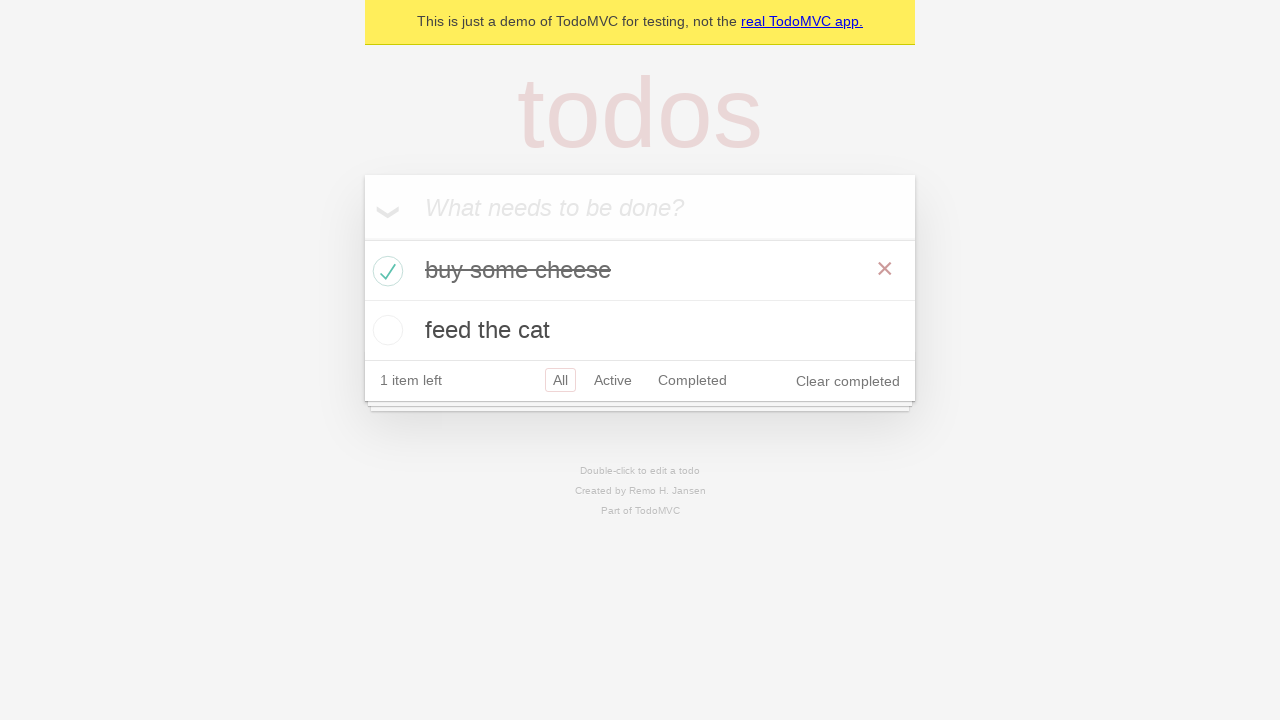

Checked checkbox for second todo item 'feed the cat' at (385, 330) on internal:testid=[data-testid="todo-item"s] >> nth=1 >> internal:role=checkbox
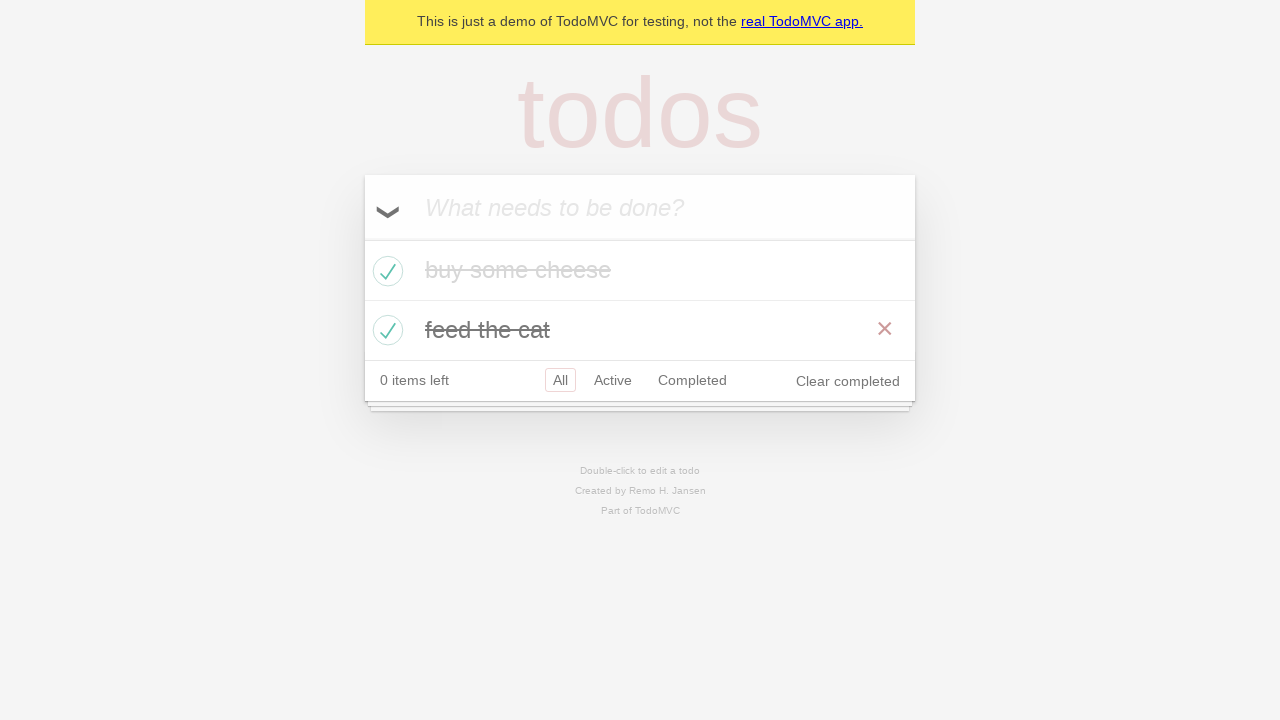

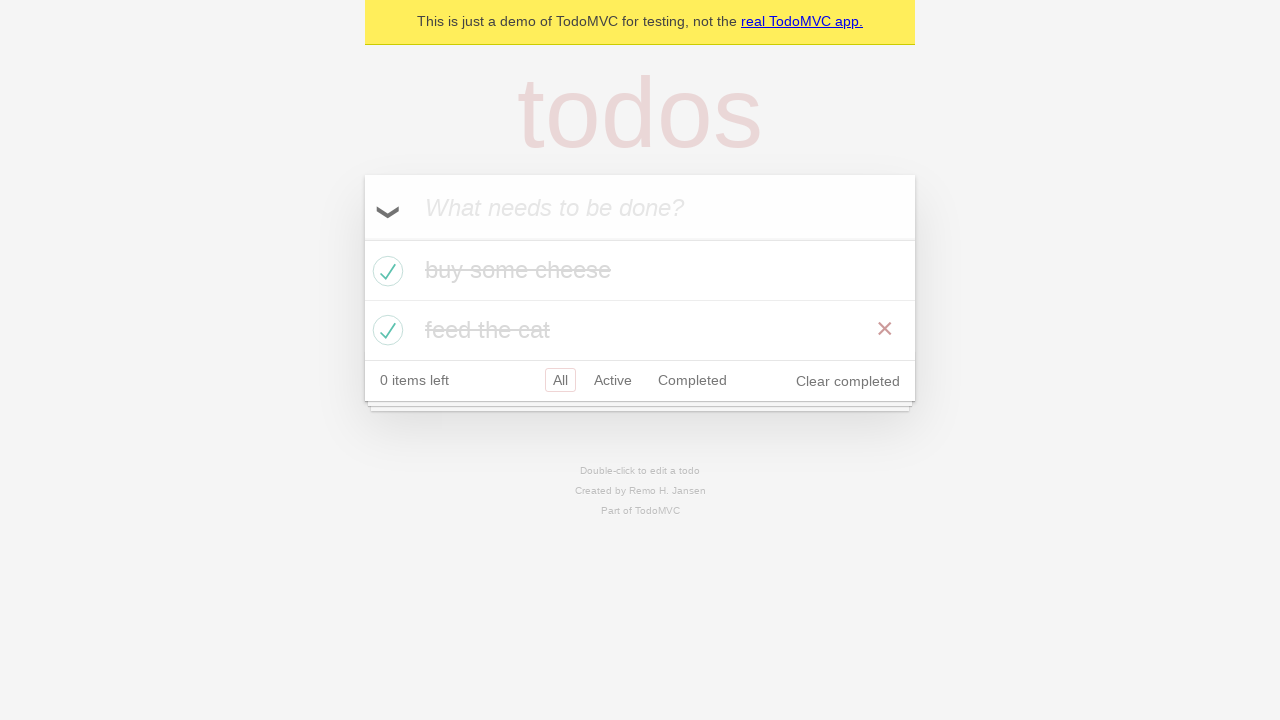